Tests browser window management features including navigation controls (back, forward, refresh), opening new tabs, switching between window handles, and handling JavaScript alerts on demoqa.com demo pages.

Starting URL: https://demoqa.com/browser-windows

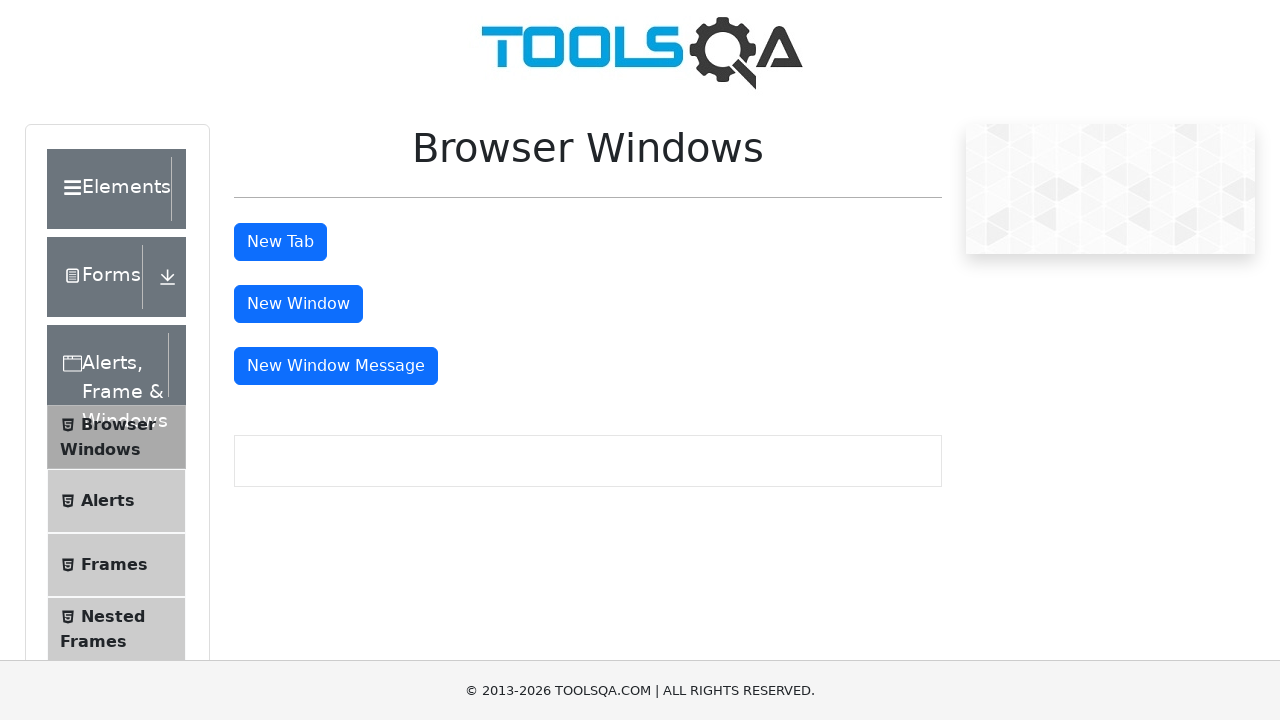

Navigated back to previous page
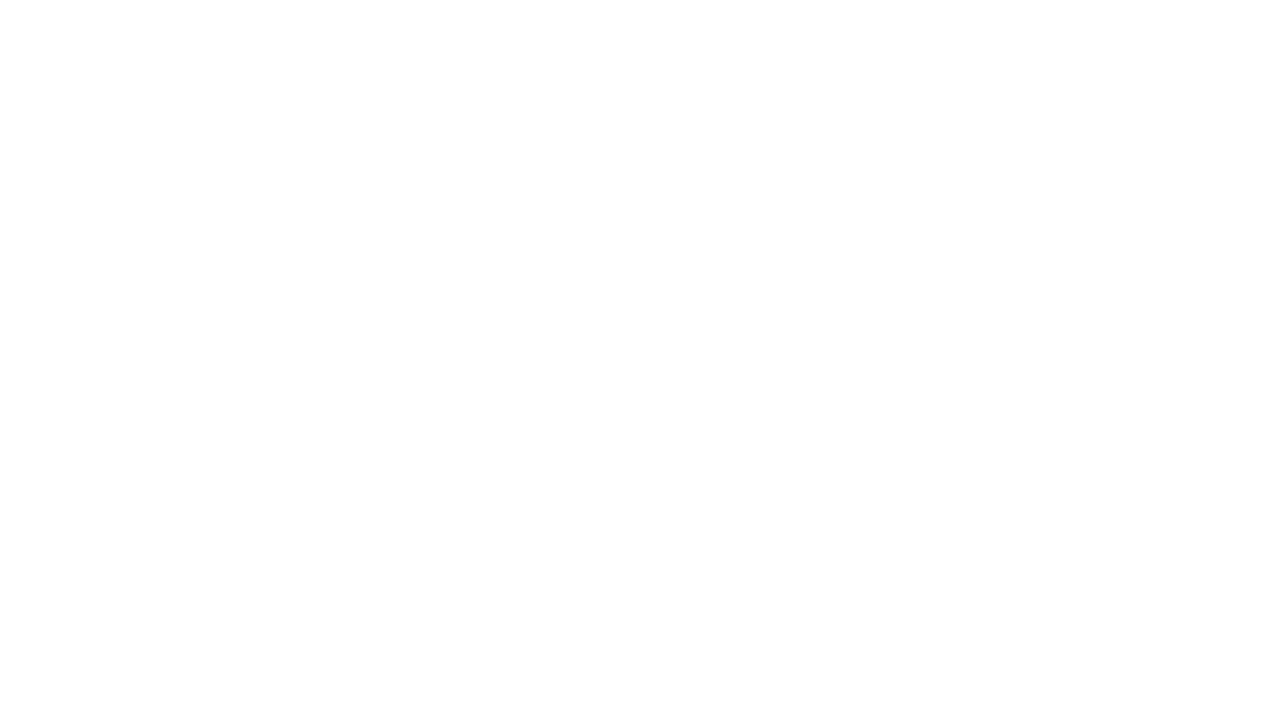

Reloaded current page
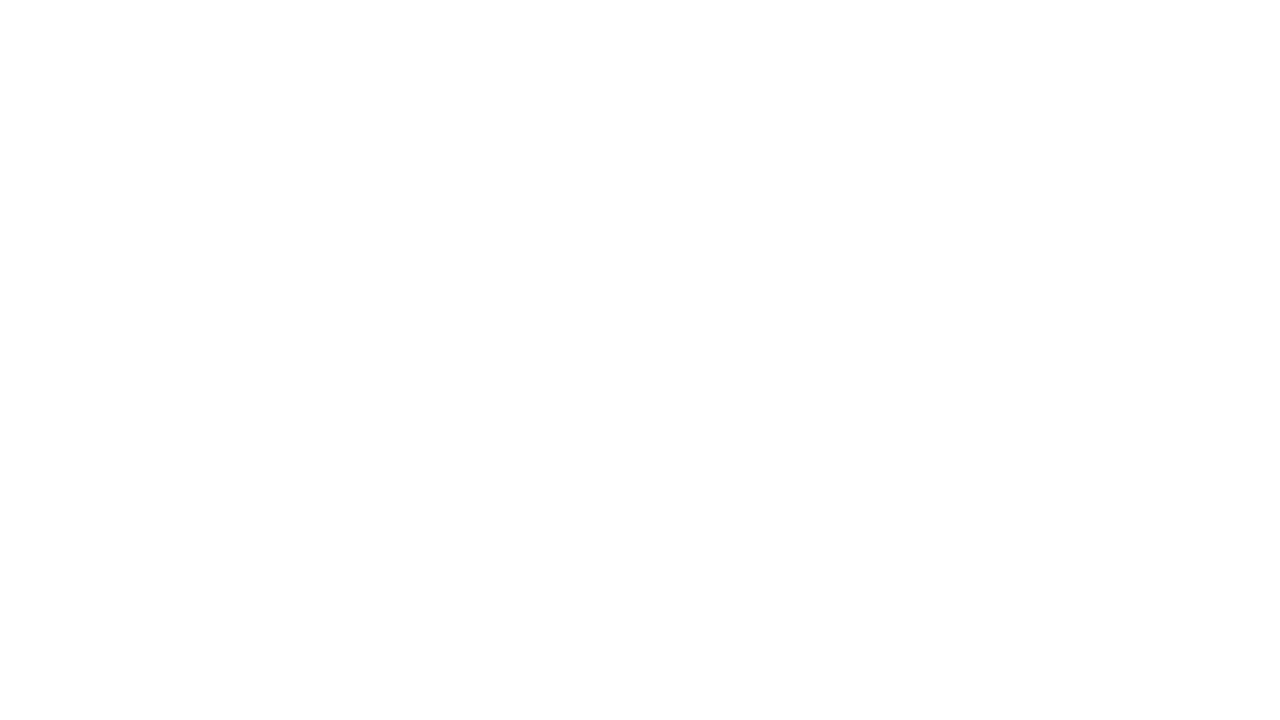

Navigated forward to next page
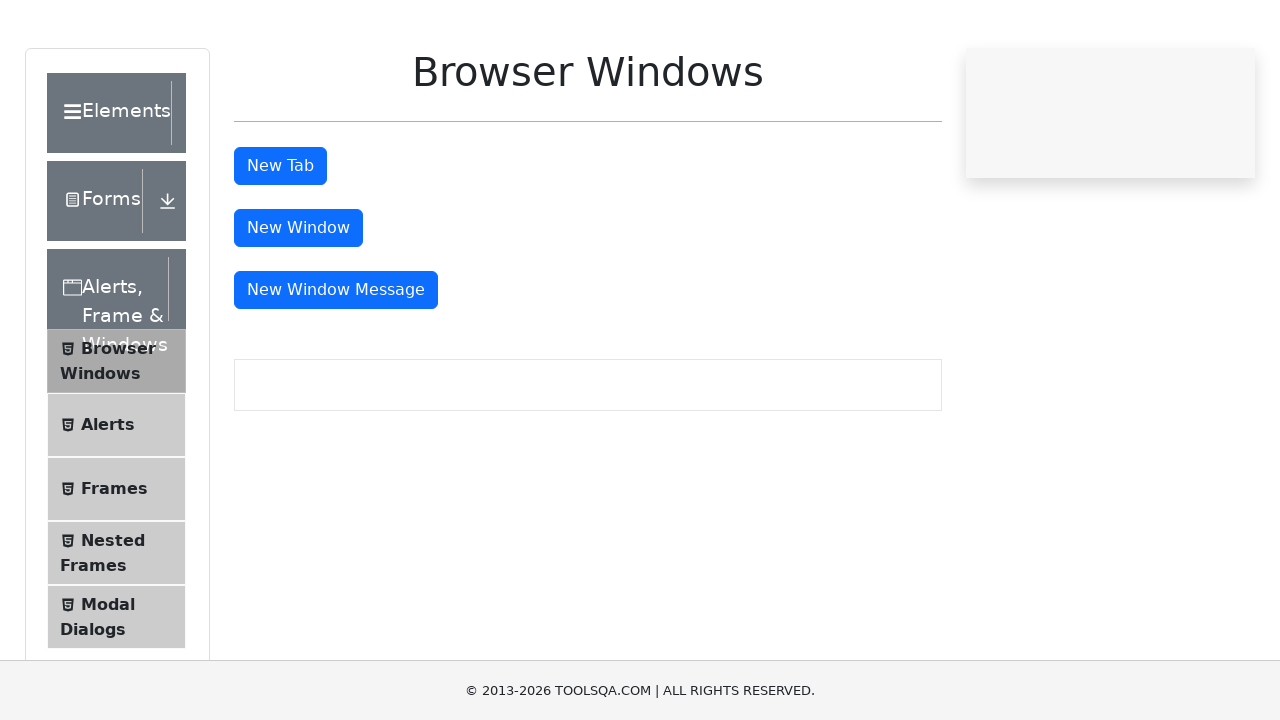

Clicked button to open new tab at (280, 242) on #tabButton
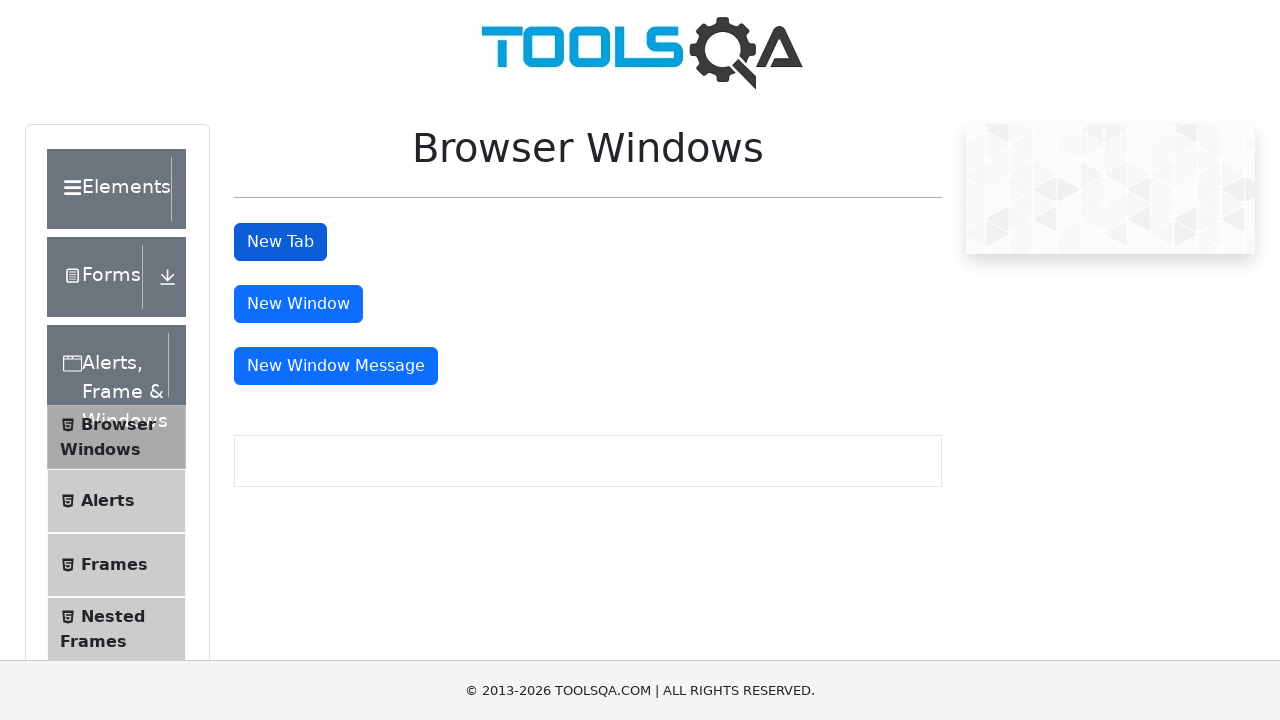

Waited 1000ms for new tab to open
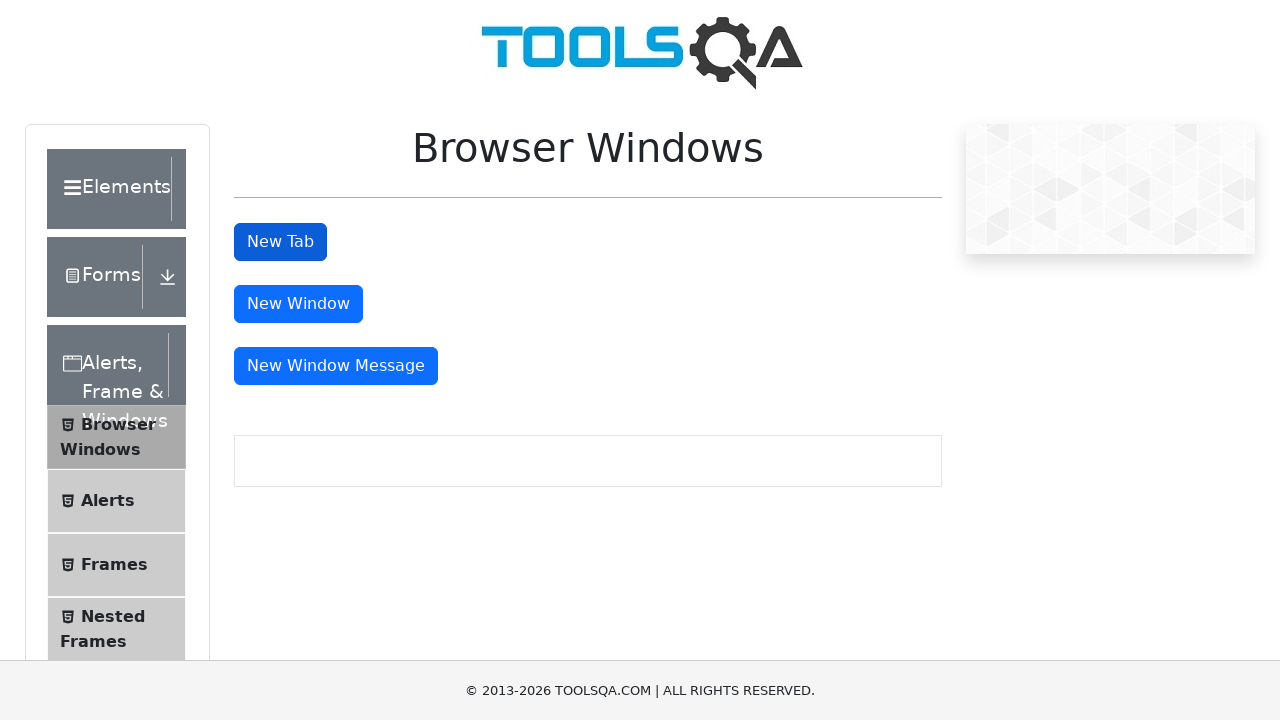

Retrieved all open pages from context, identified newest page
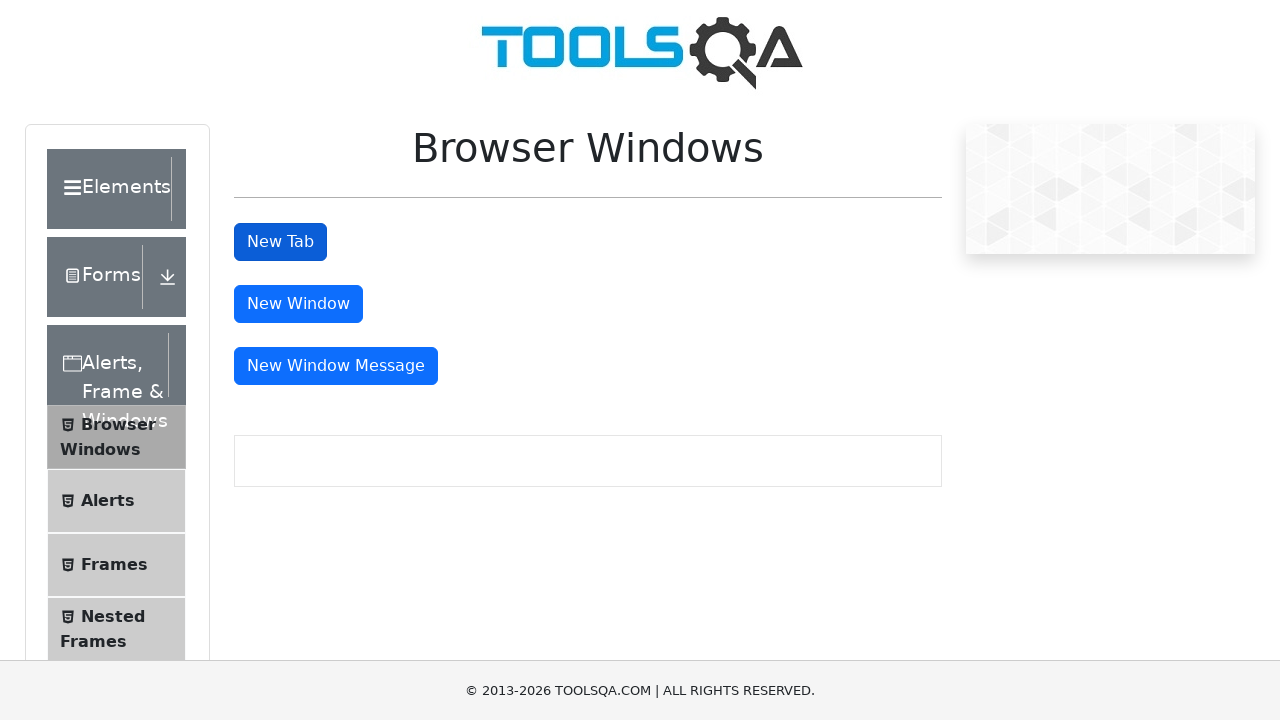

Navigated to alerts demo page at https://demoqa.com/alerts
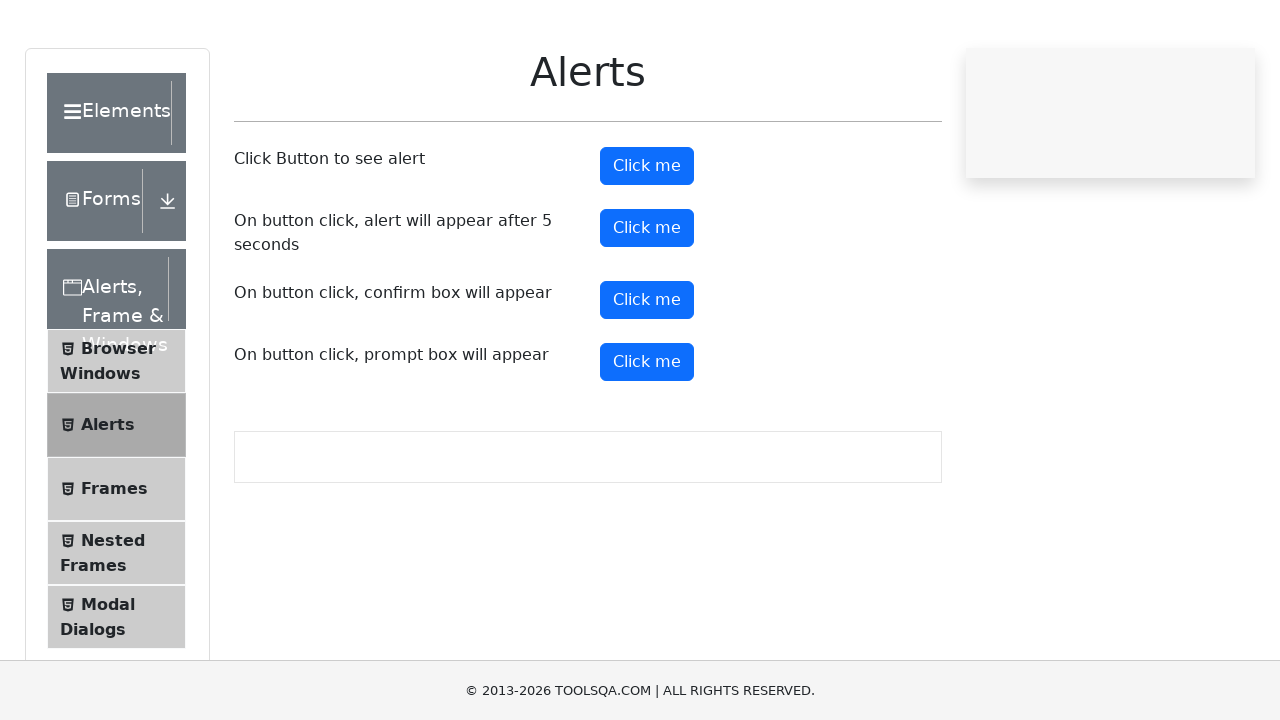

Set up dialog handler to automatically accept alerts
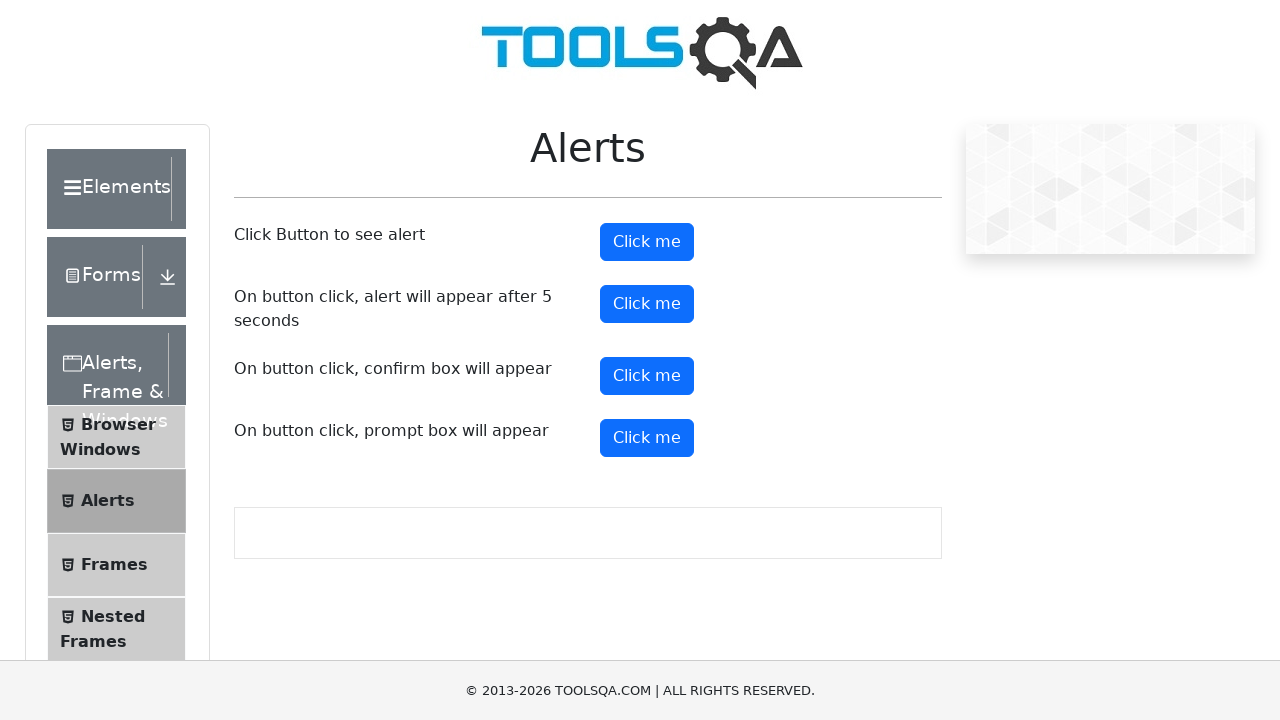

Clicked prompt button to trigger JavaScript alert at (647, 438) on #promtButton
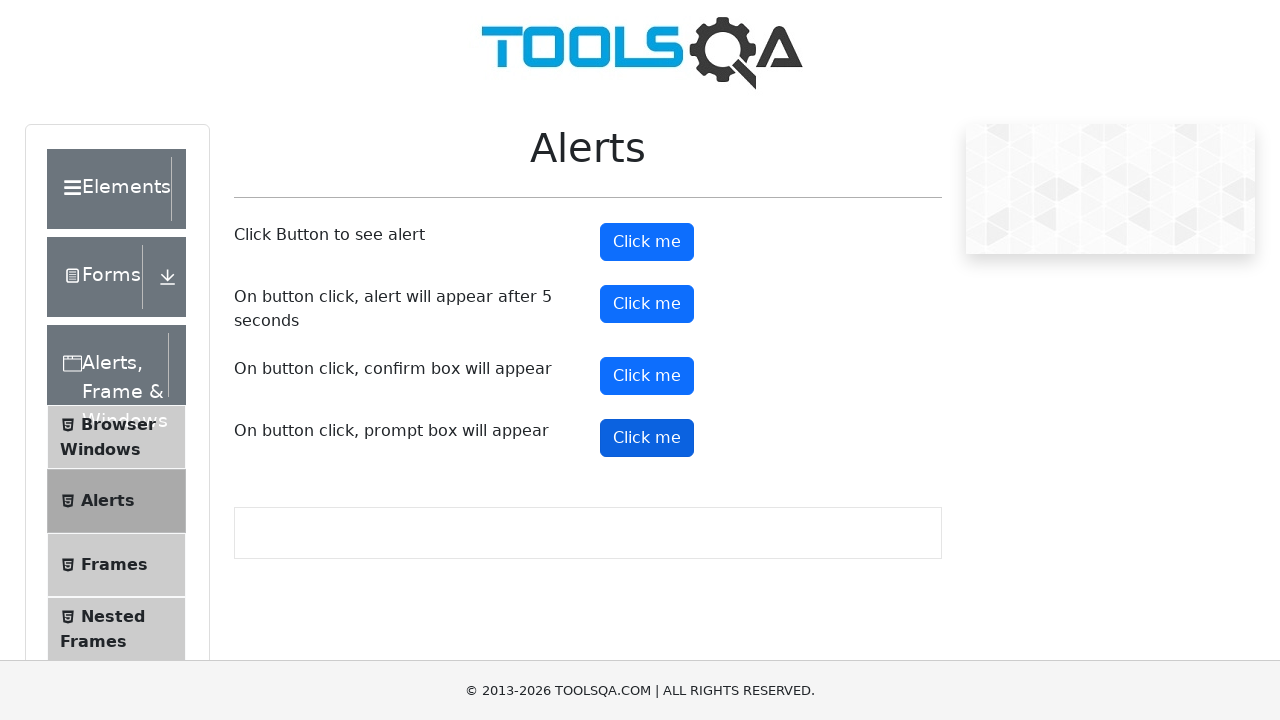

Waited 1000ms for alert to be handled
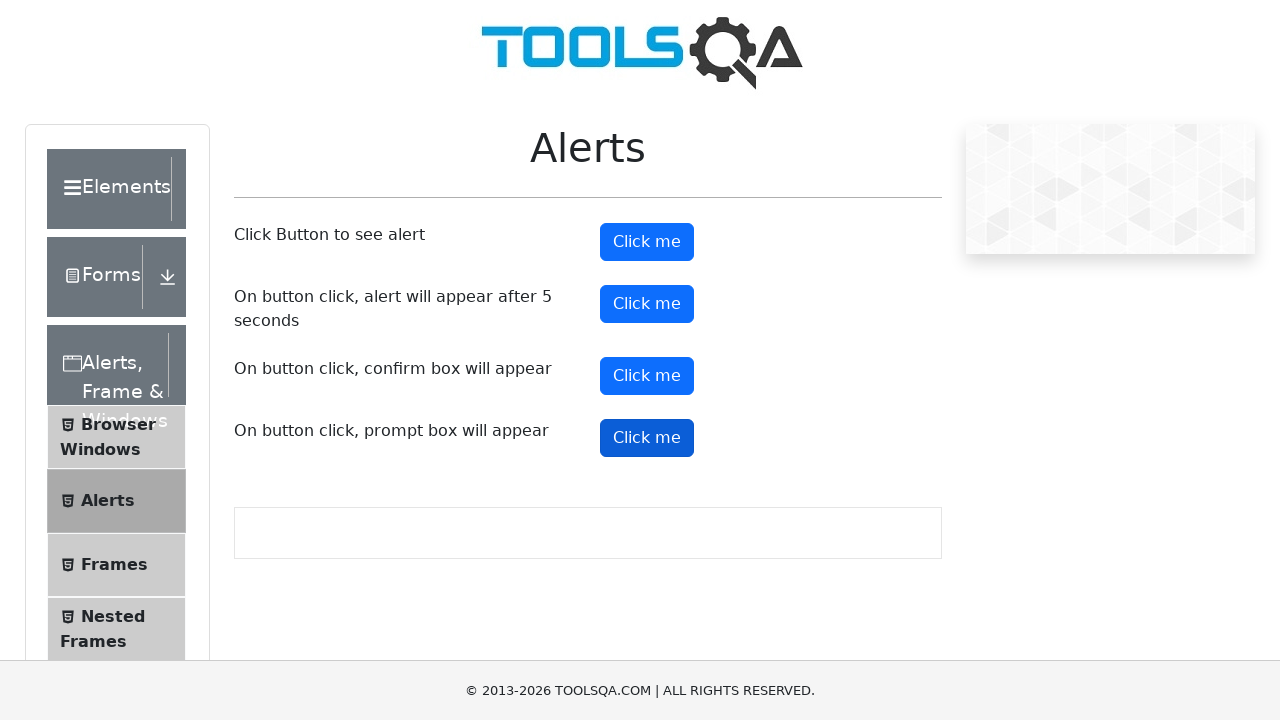

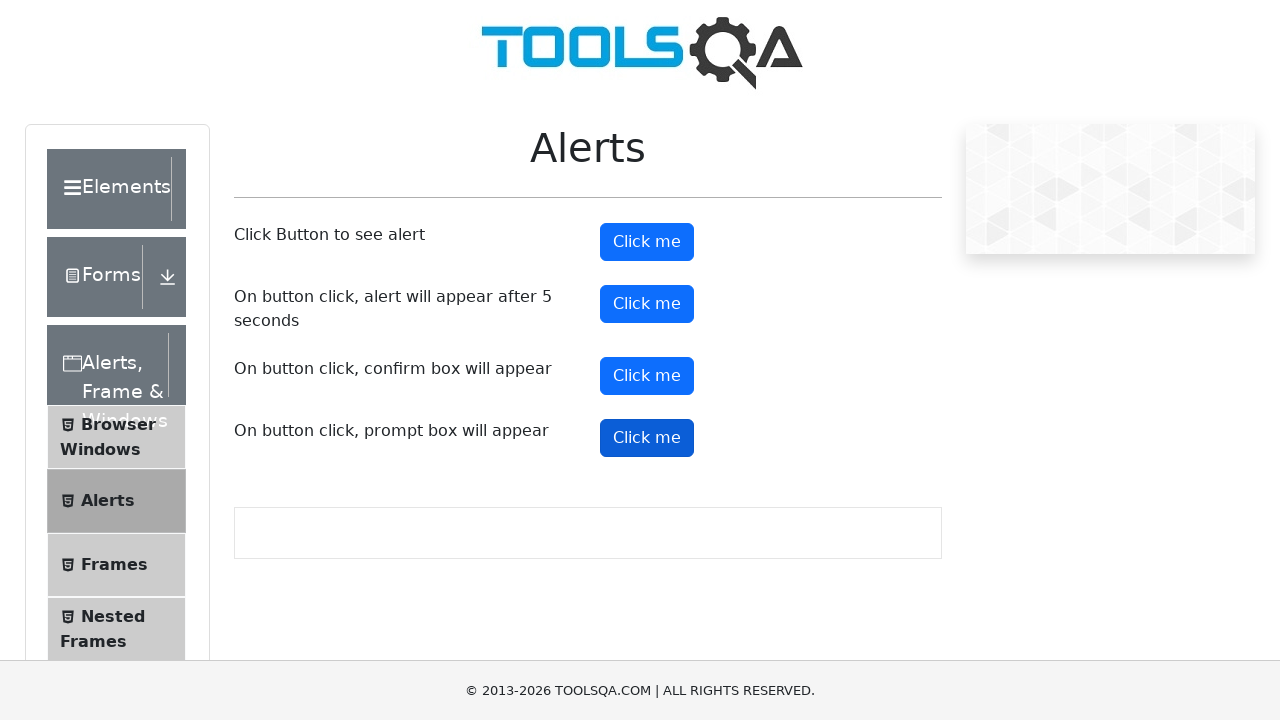